Tests frame interaction by switching to a frame, clicking an element inside it, then switching back to the main page to interact with a menu item

Starting URL: https://www.leafground.com/frame.xhtml

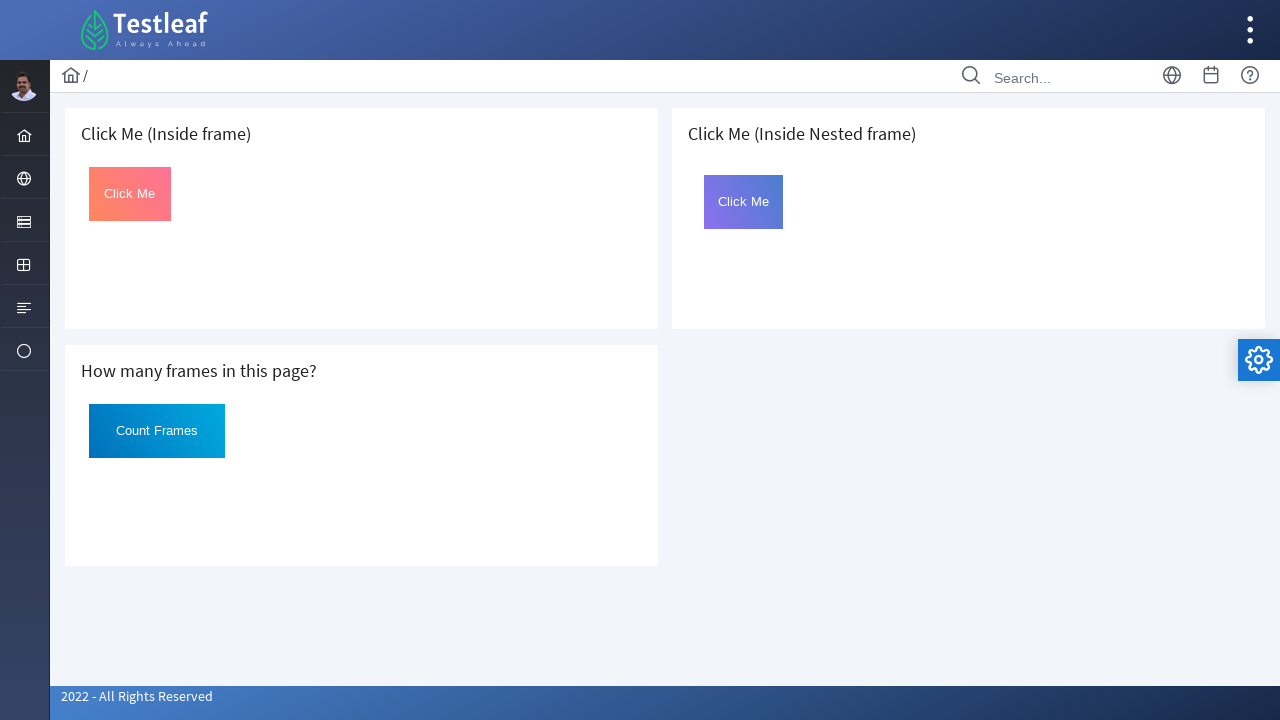

Located the first iframe on the page
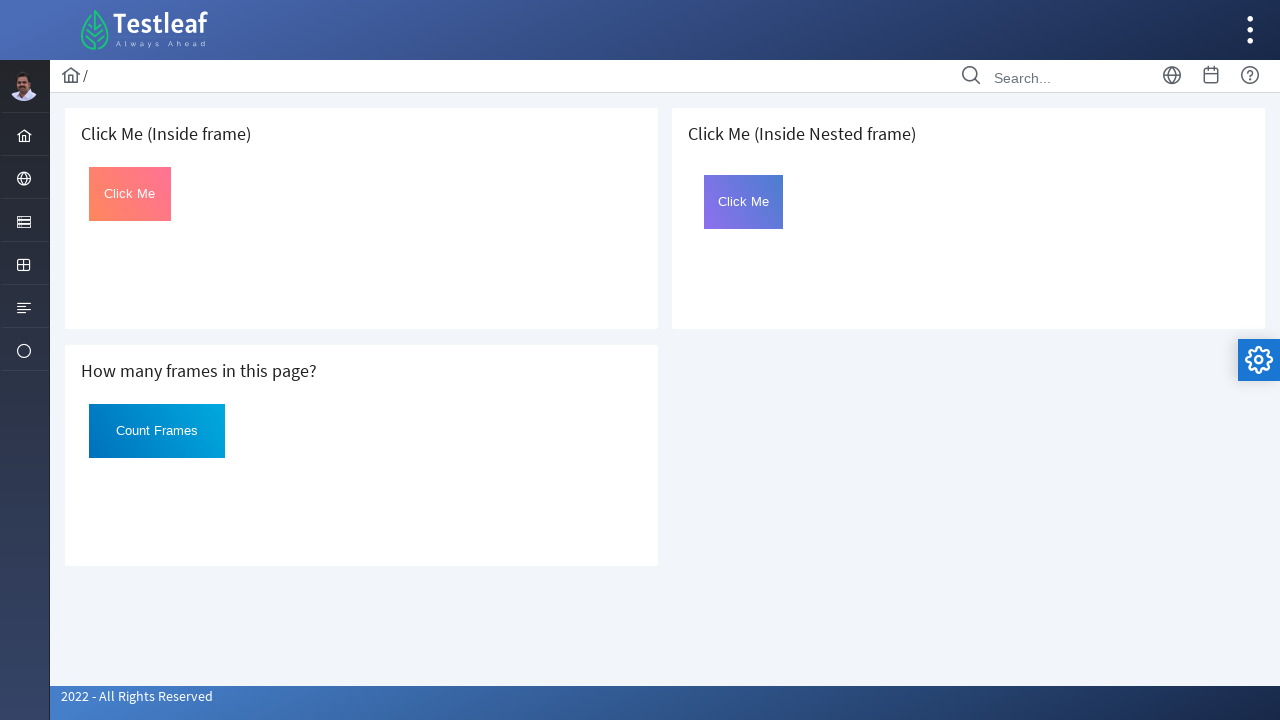

Clicked the button element inside the iframe at (130, 194) on iframe >> nth=0 >> internal:control=enter-frame >> #Click
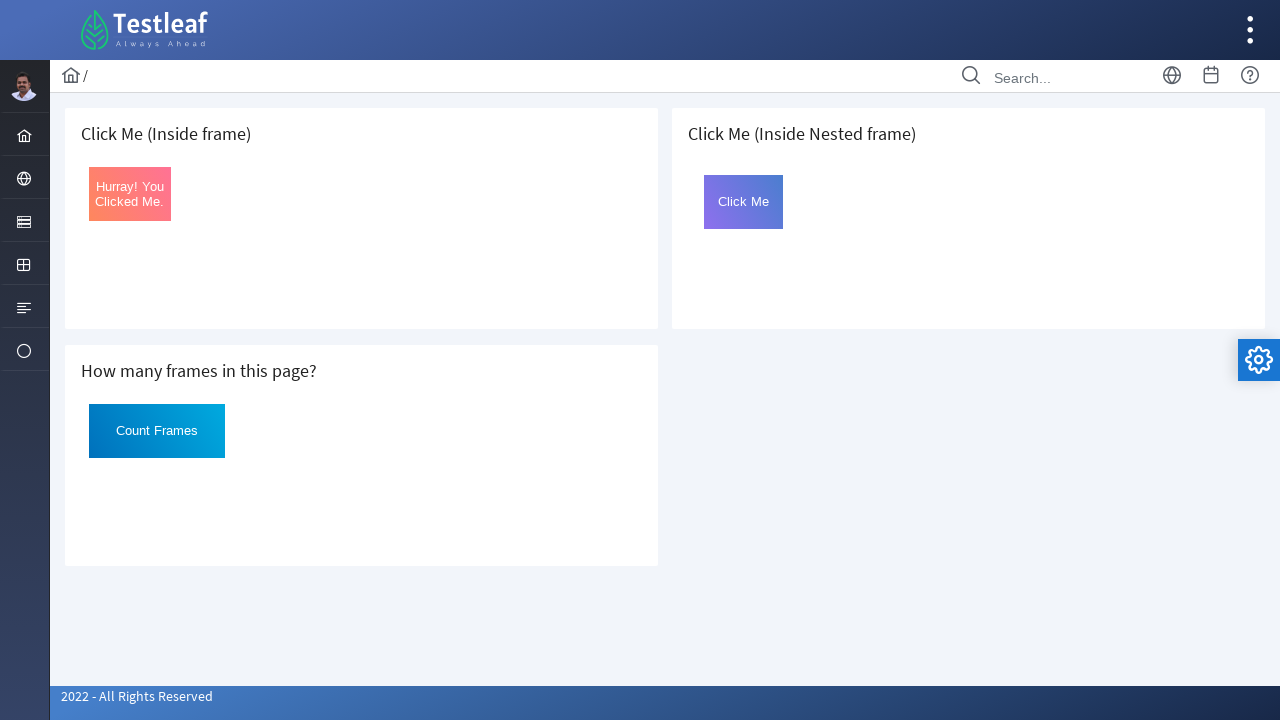

Clicked the globe menu item on the main page at (24, 179) on xpath=//i[@class='pi pi-globe layout-menuitem-icon']
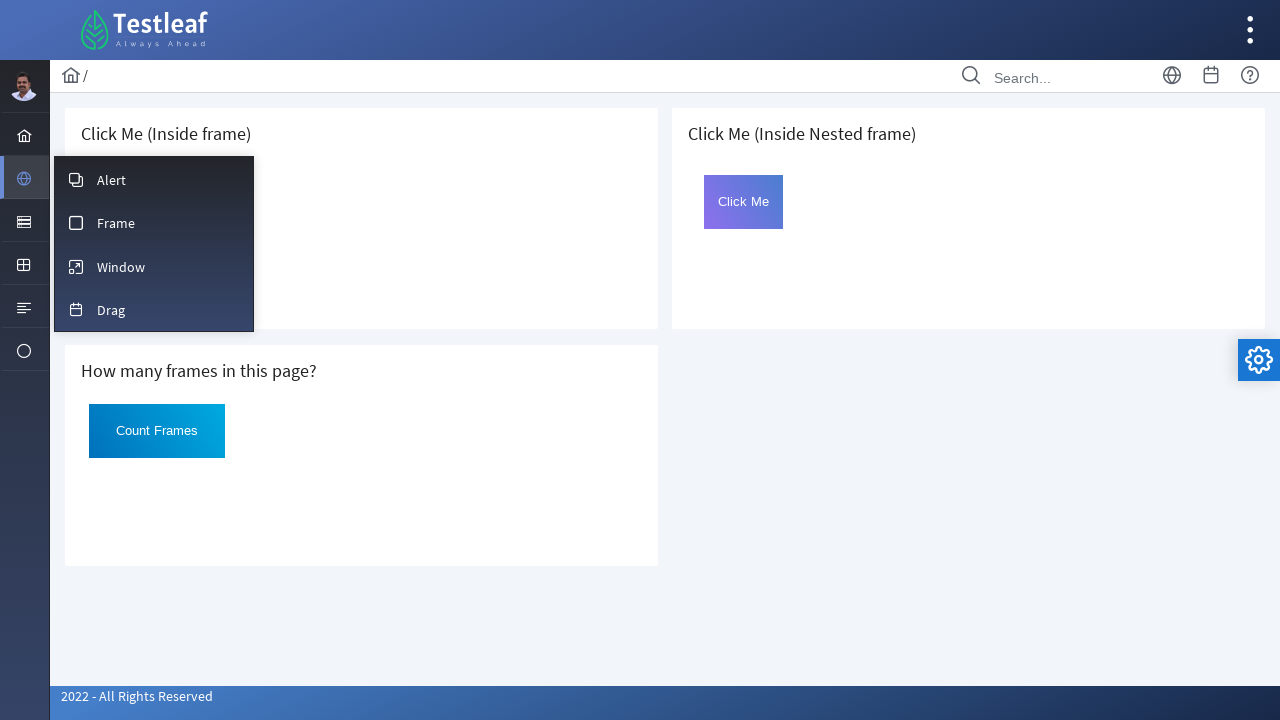

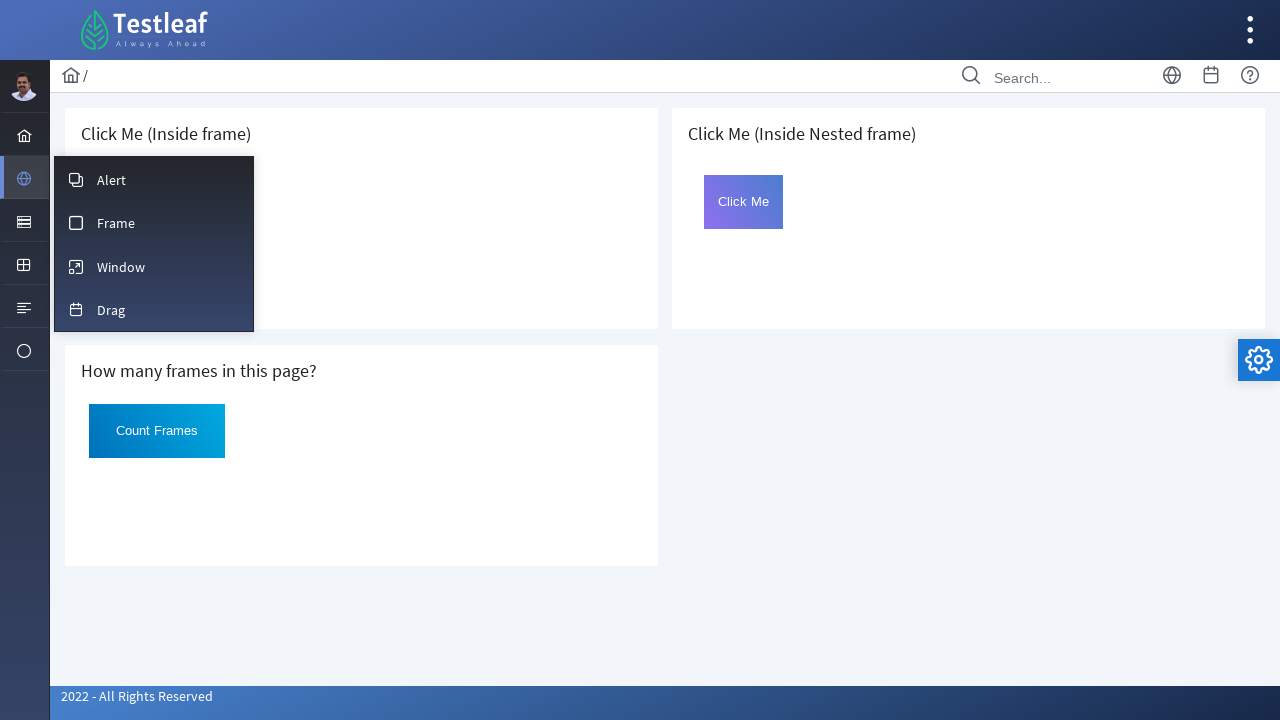